Tests dynamic loading functionality by clicking a start button, observing a loading indicator, waiting for it to disappear, and verifying the final content is displayed.

Starting URL: http://the-internet.herokuapp.com/dynamic_loading/1

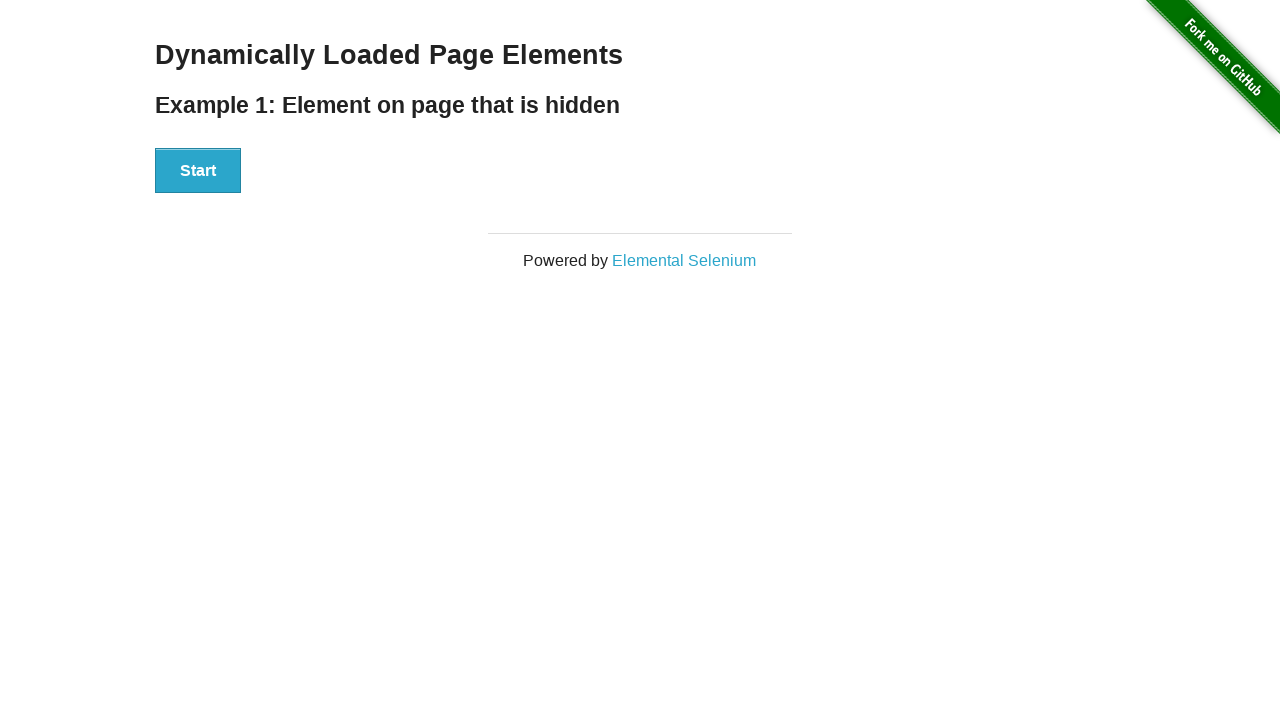

Navigated to dynamic loading test page
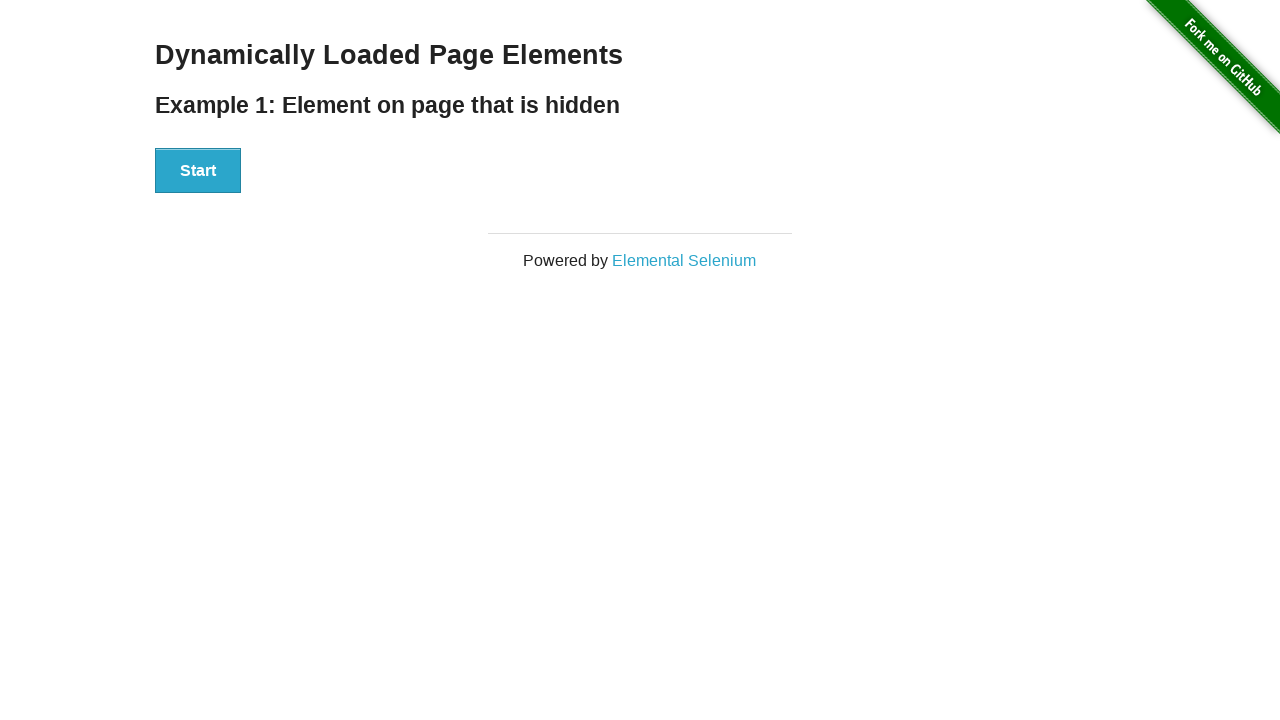

Clicked the start button to initiate dynamic loading at (198, 171) on button
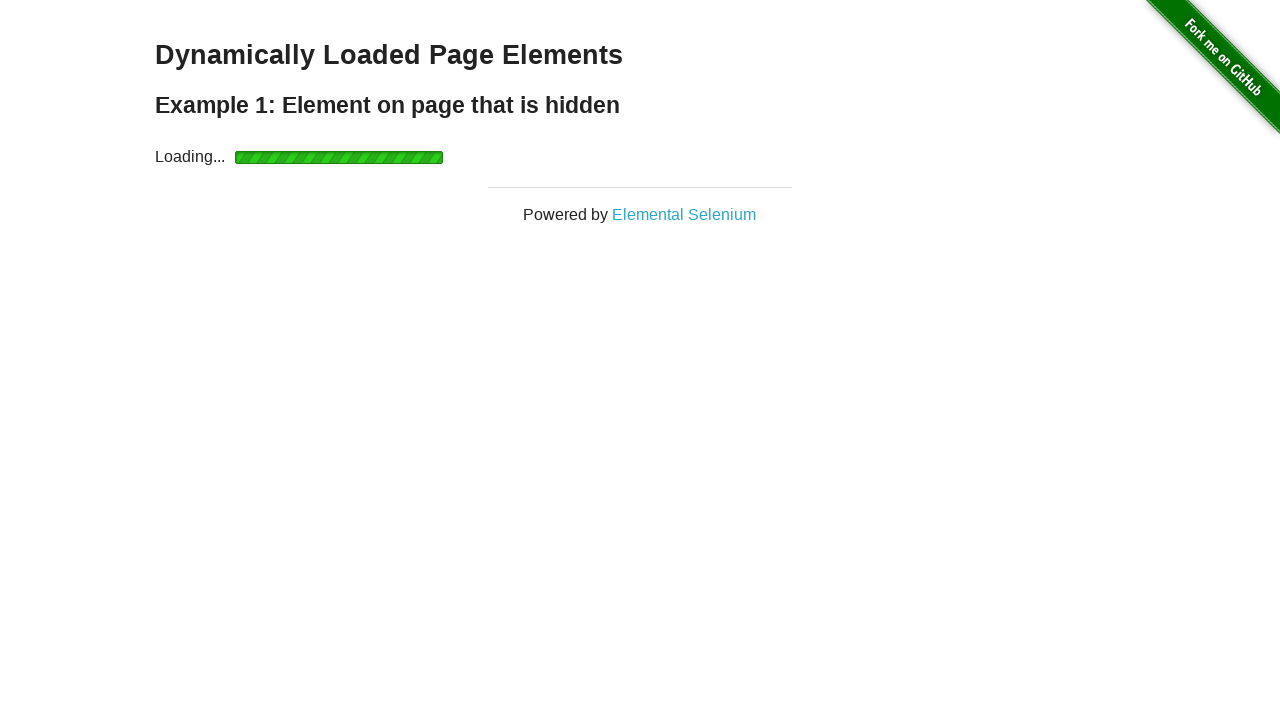

Loading indicator appeared
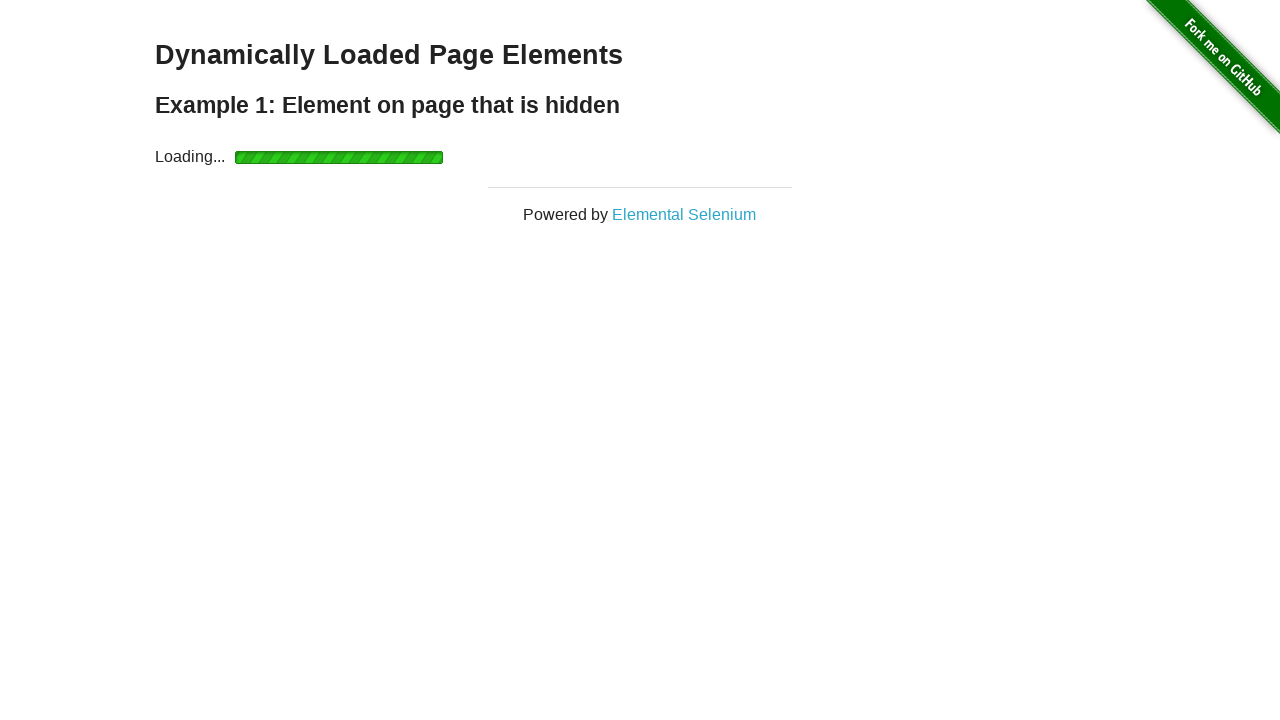

Loading indicator disappeared after content loaded
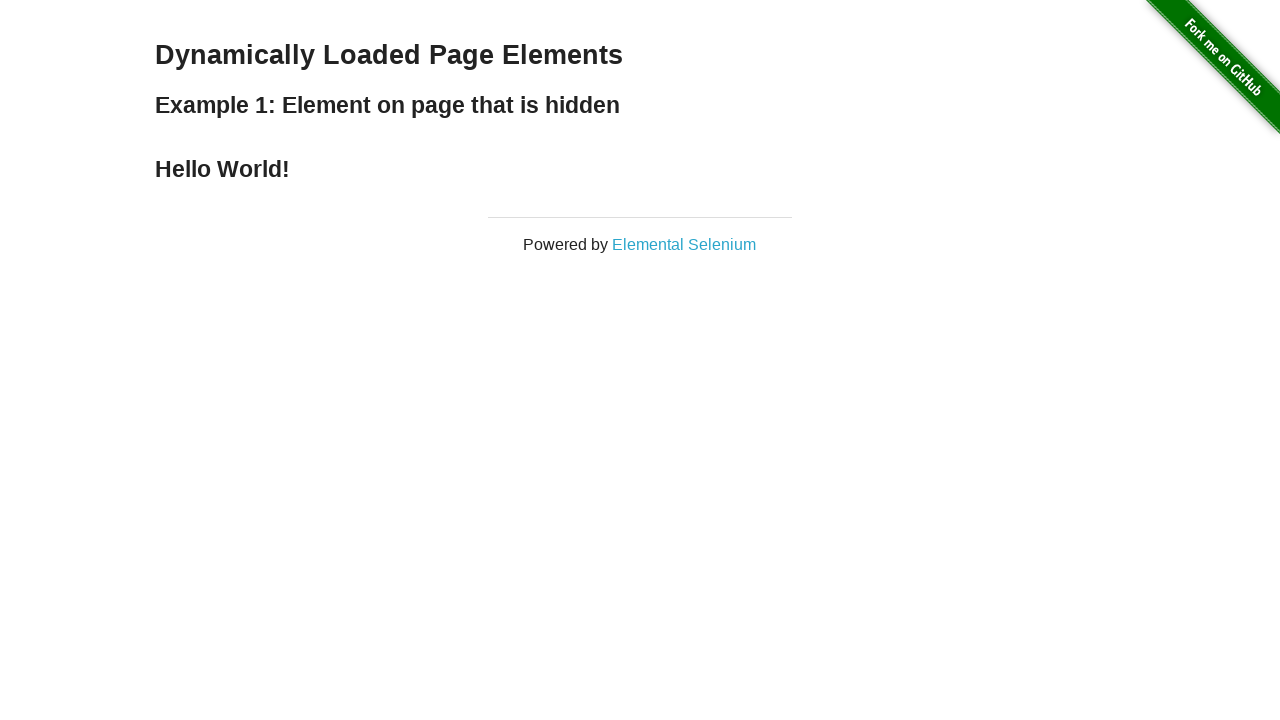

Final content with finish text is now visible
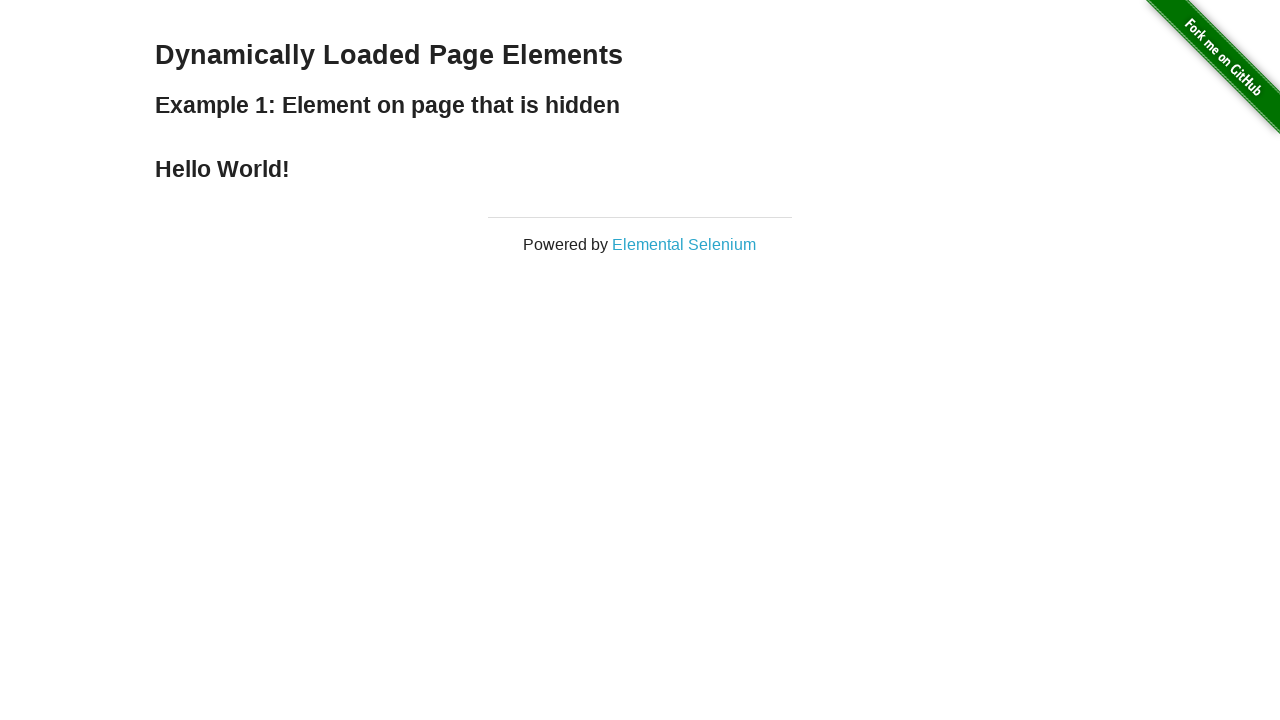

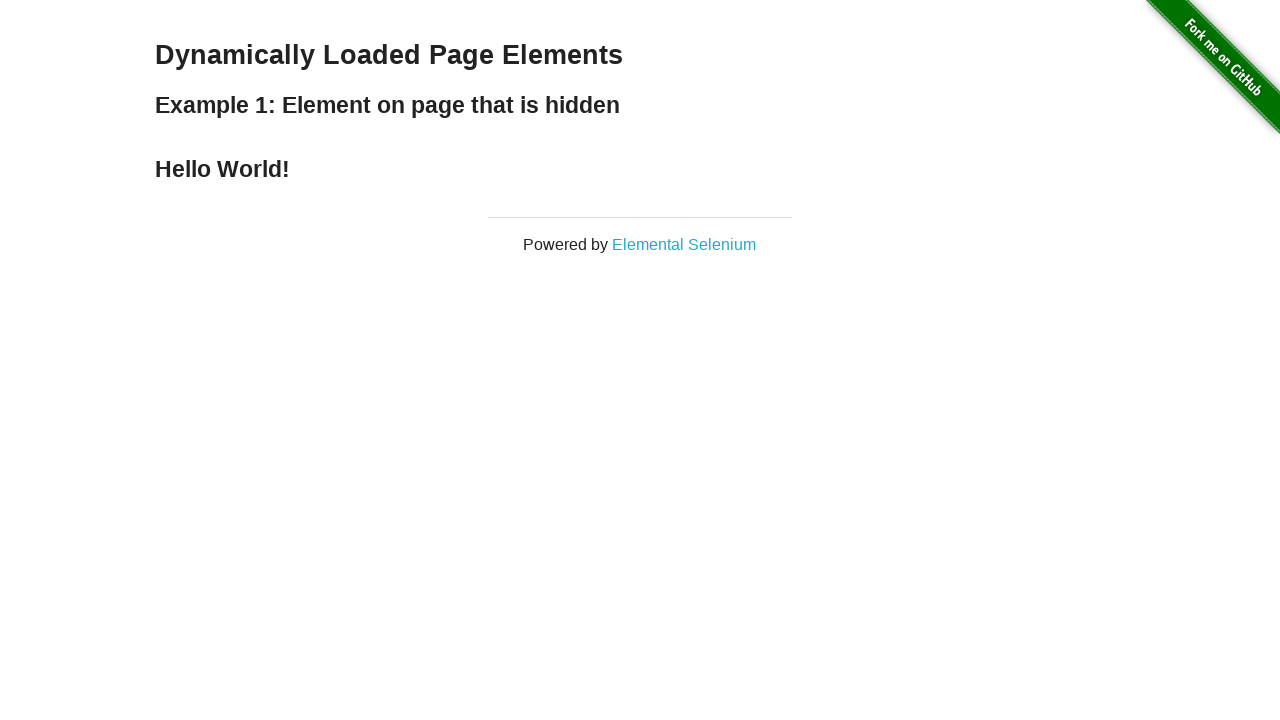